Tests various alert interactions including accepting simple alerts, dismissing confirm dialogs, and entering text in prompt alerts

Starting URL: https://demoqa.com/alerts

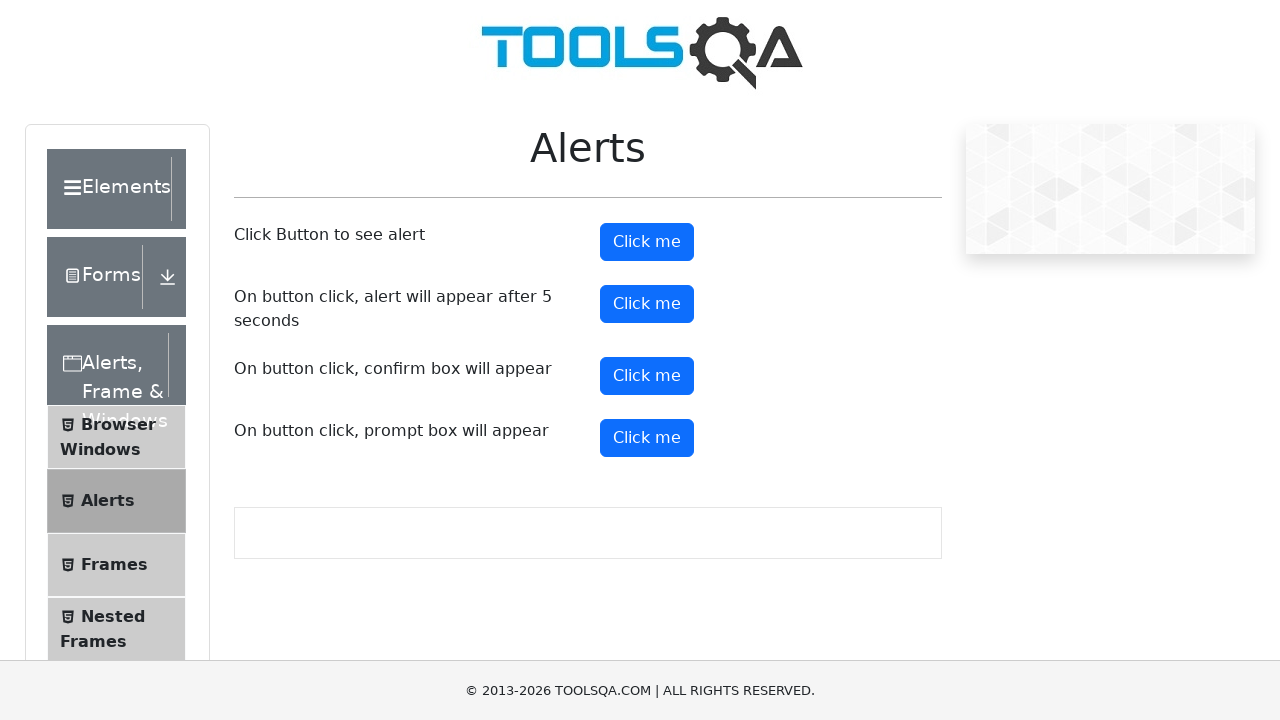

Clicked button to trigger simple alert at (647, 242) on xpath=//button[@id='alertButton']
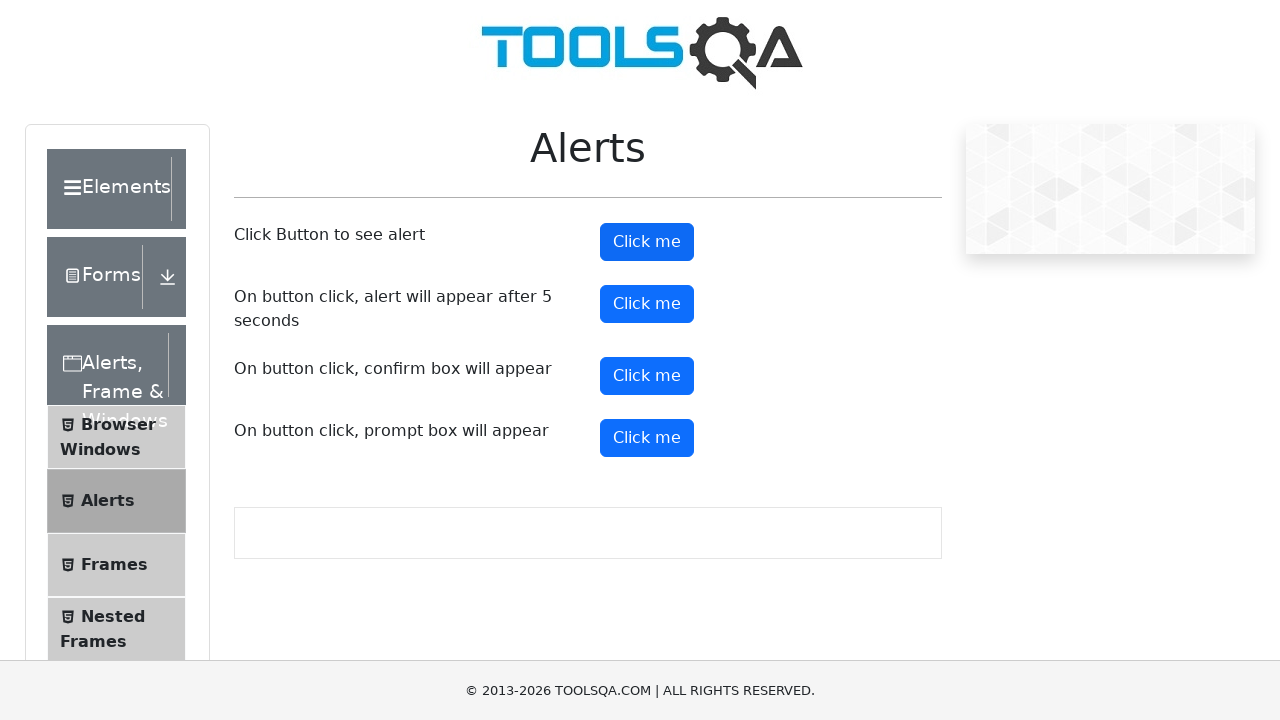

Set up dialog handler to accept simple alert
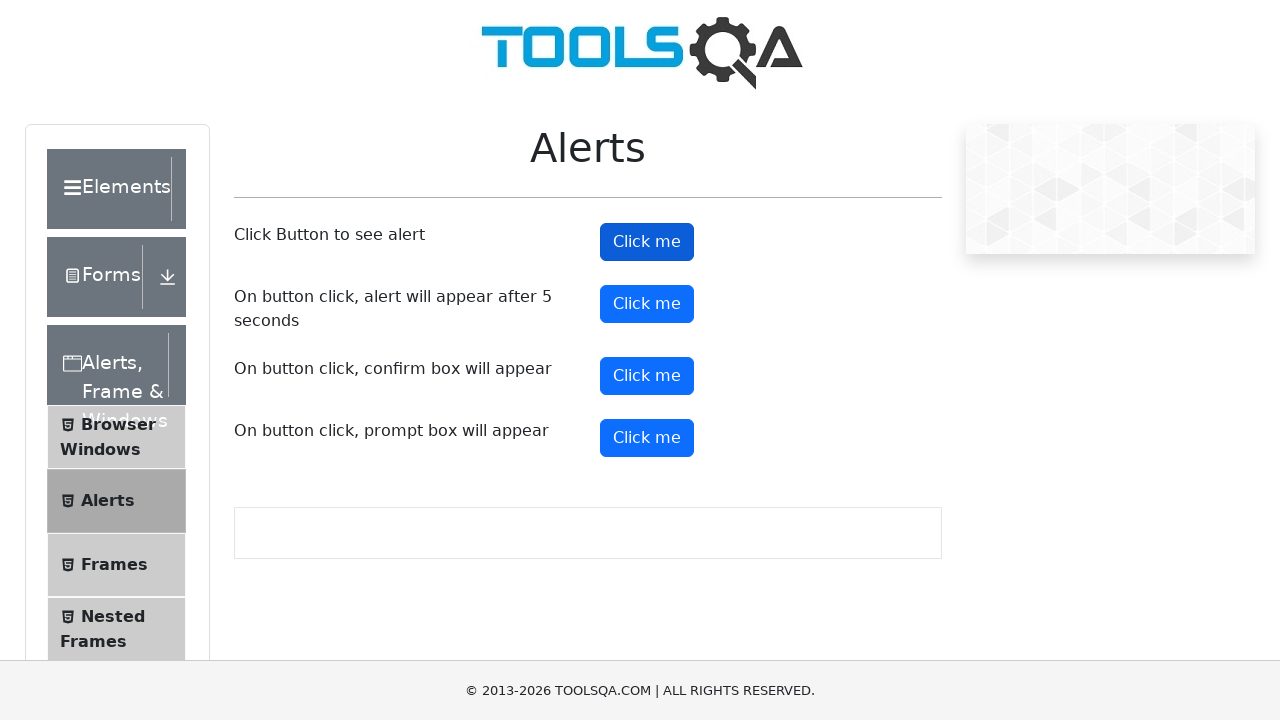

Clicked button to trigger confirm dialog at (647, 376) on xpath=//button[@id='confirmButton']
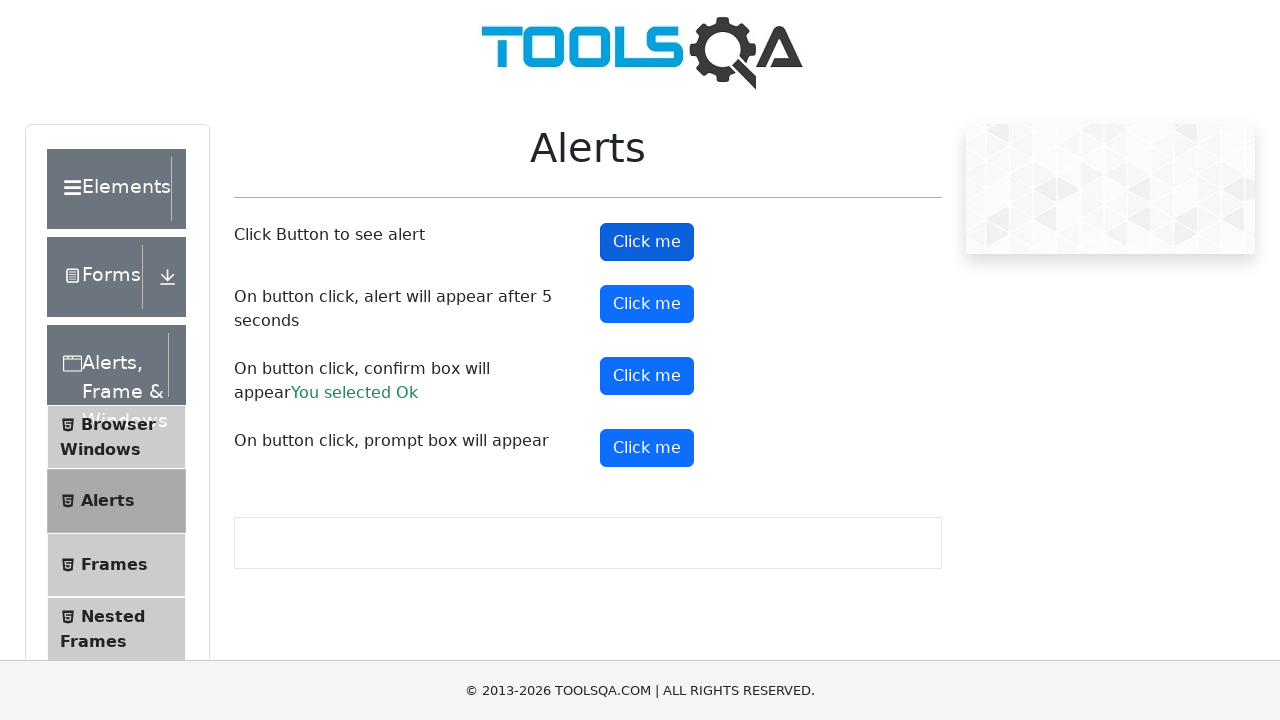

Set up dialog handler to dismiss confirm dialog
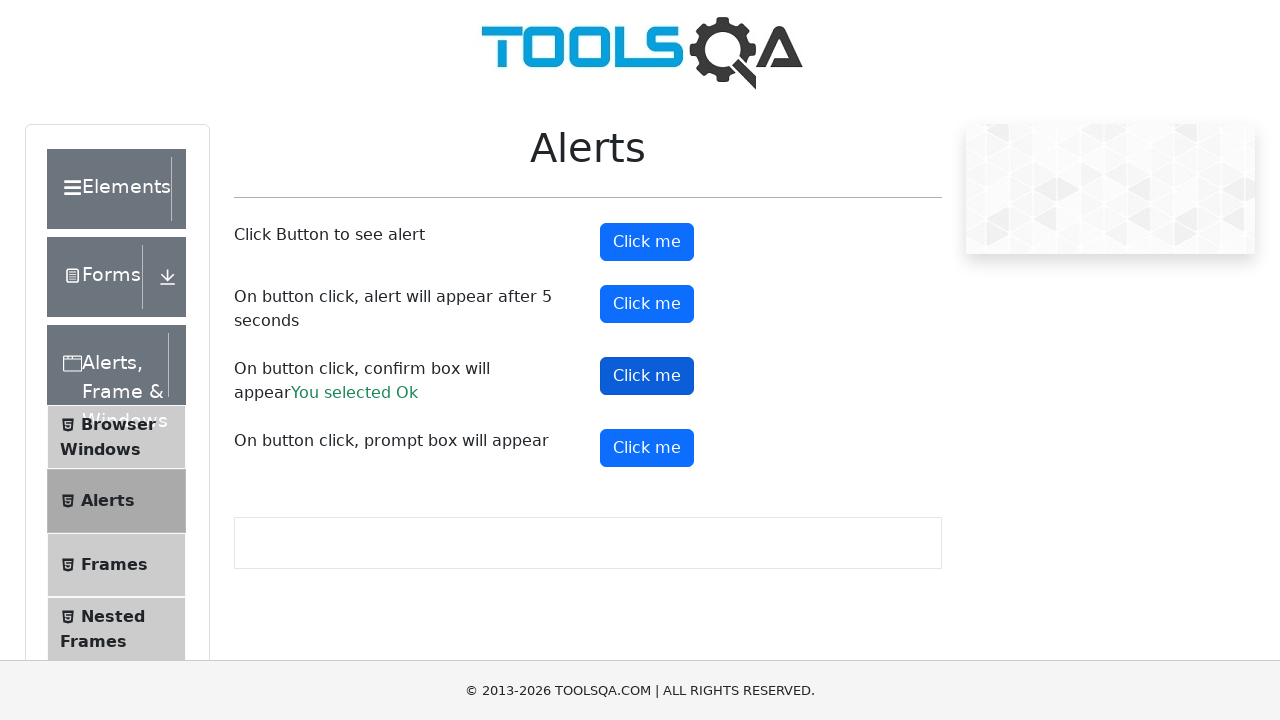

Clicked confirm button again to trigger and dismiss dialog at (647, 376) on xpath=//button[@id='confirmButton']
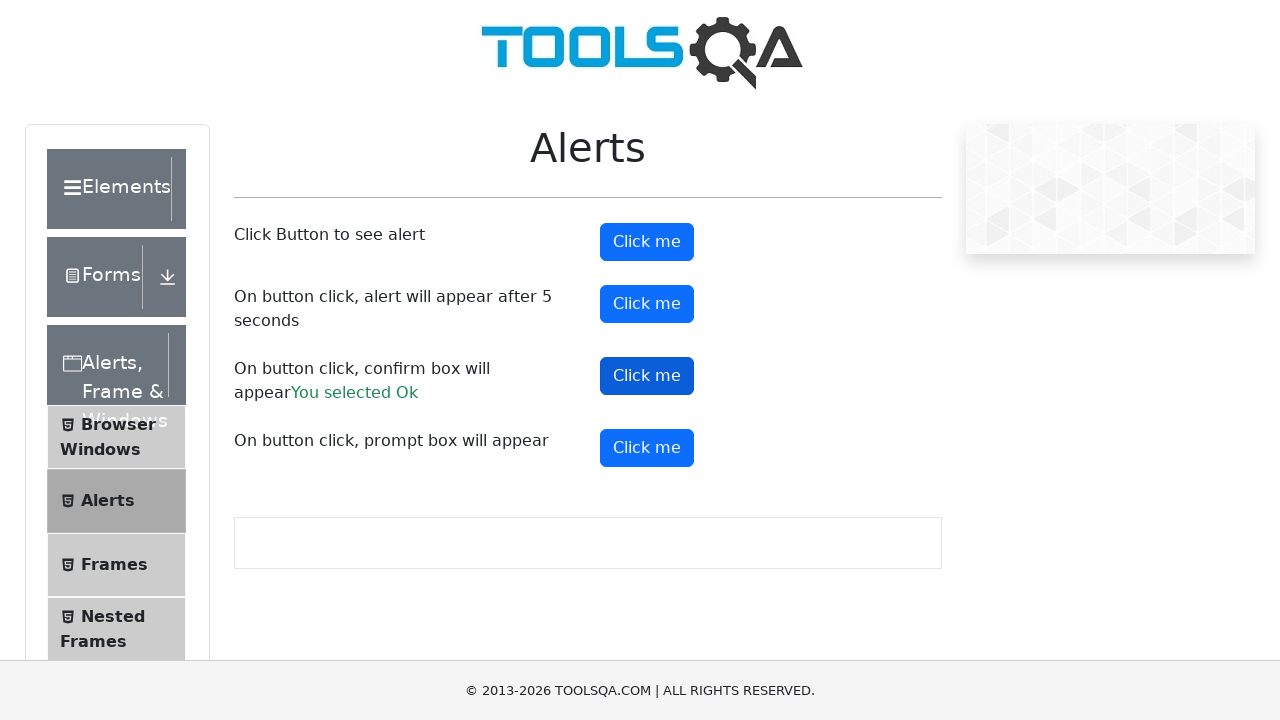

Clicked button to trigger prompt dialog at (647, 448) on xpath=//button[@id='promtButton']
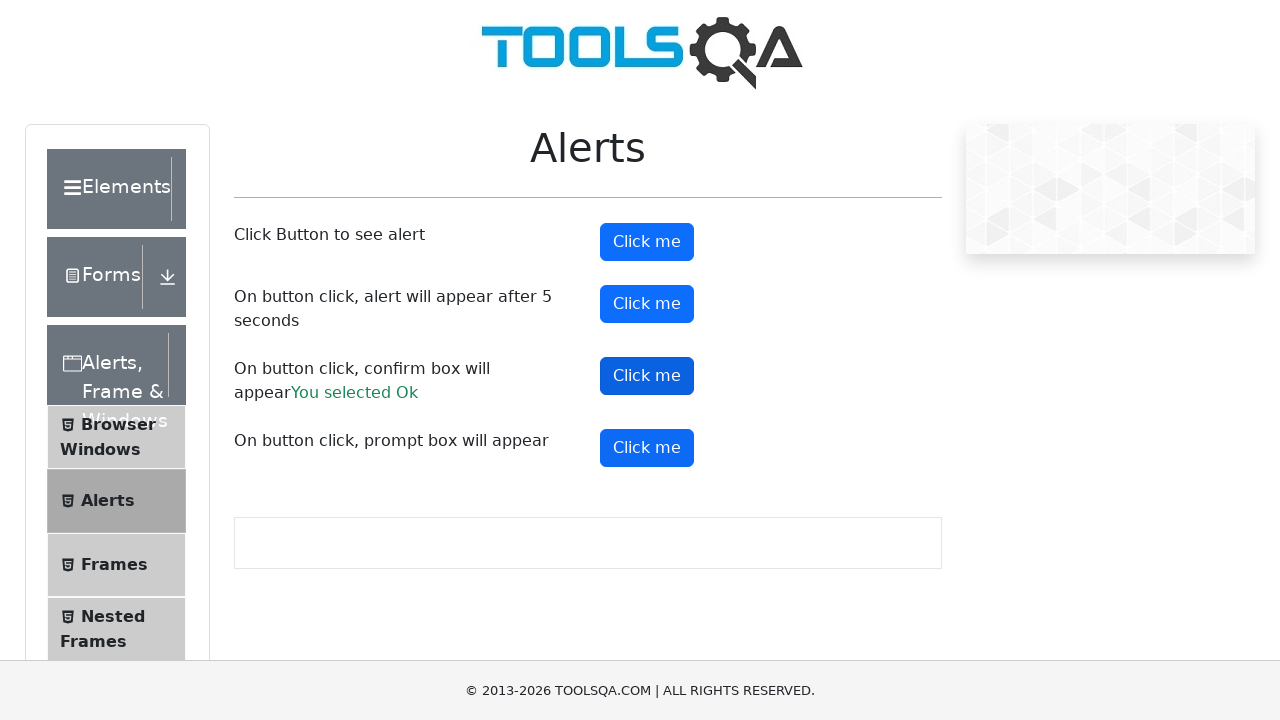

Set up dialog handler to enter text and accept prompt dialog
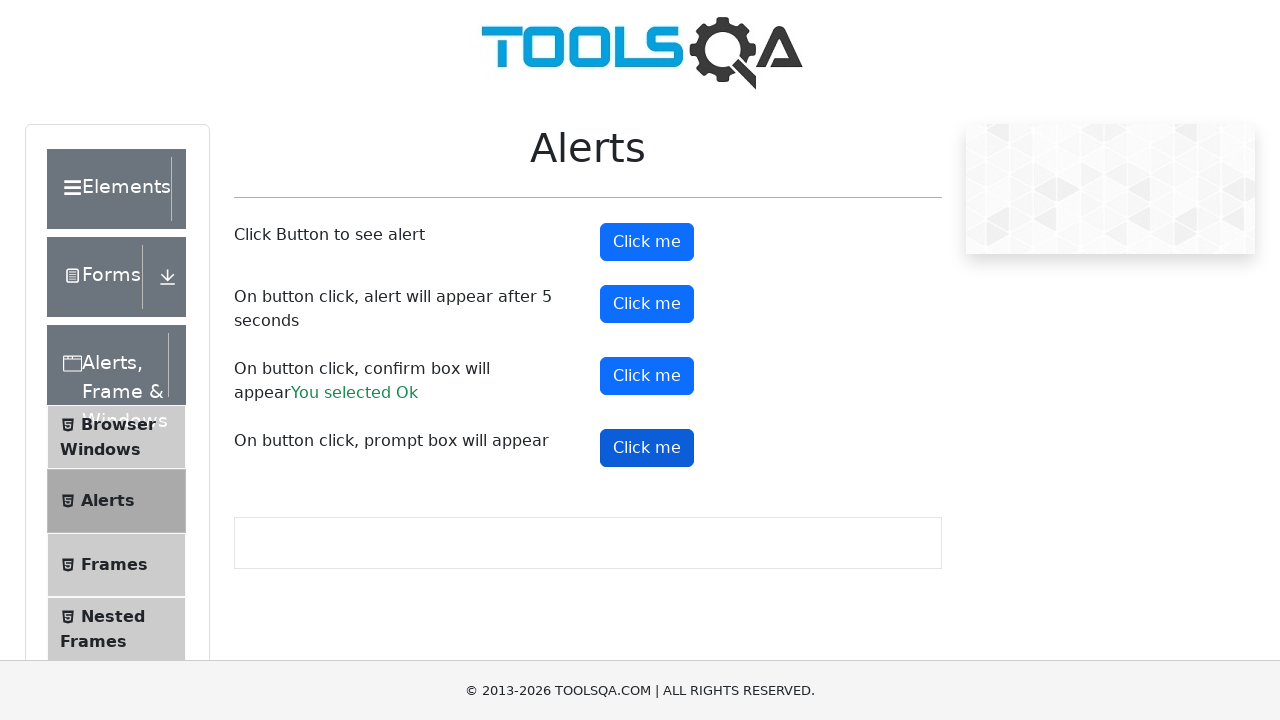

Clicked prompt button to trigger and accept dialog with 'welcome' text at (647, 448) on xpath=//button[@id='promtButton']
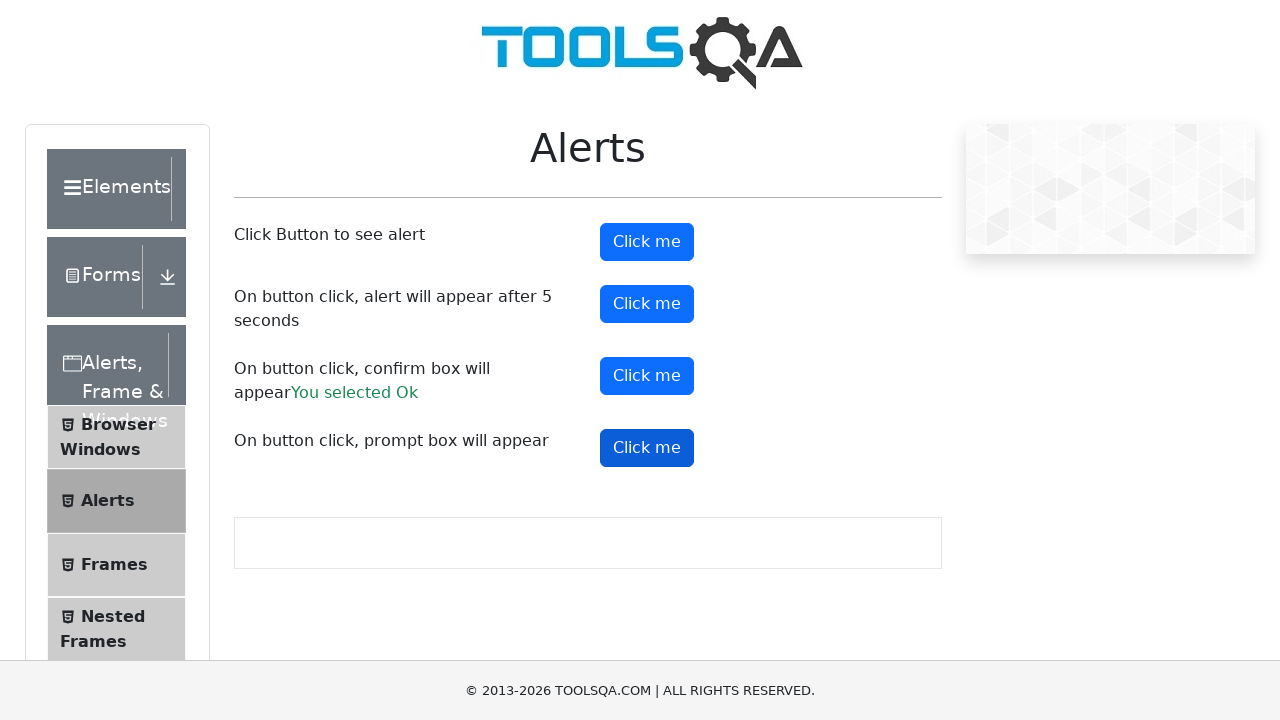

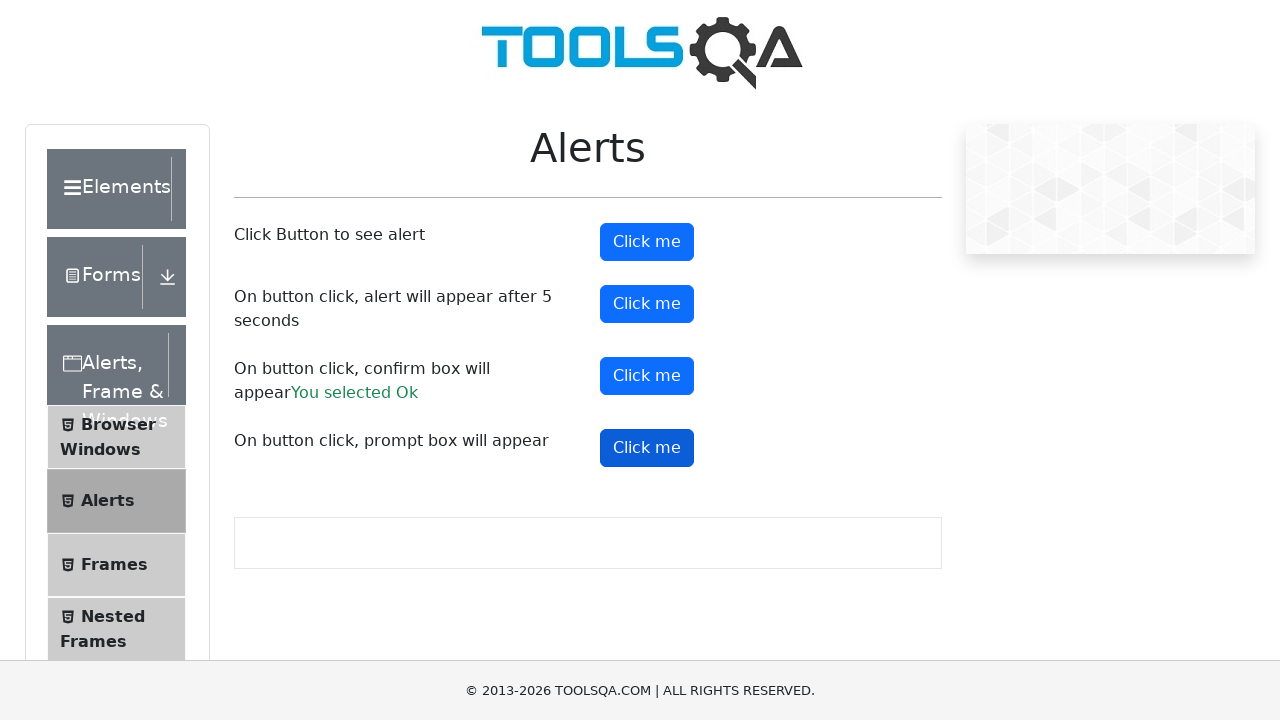